Tests drag and drop by offset functionality

Starting URL: https://demoqa.com/dragabble

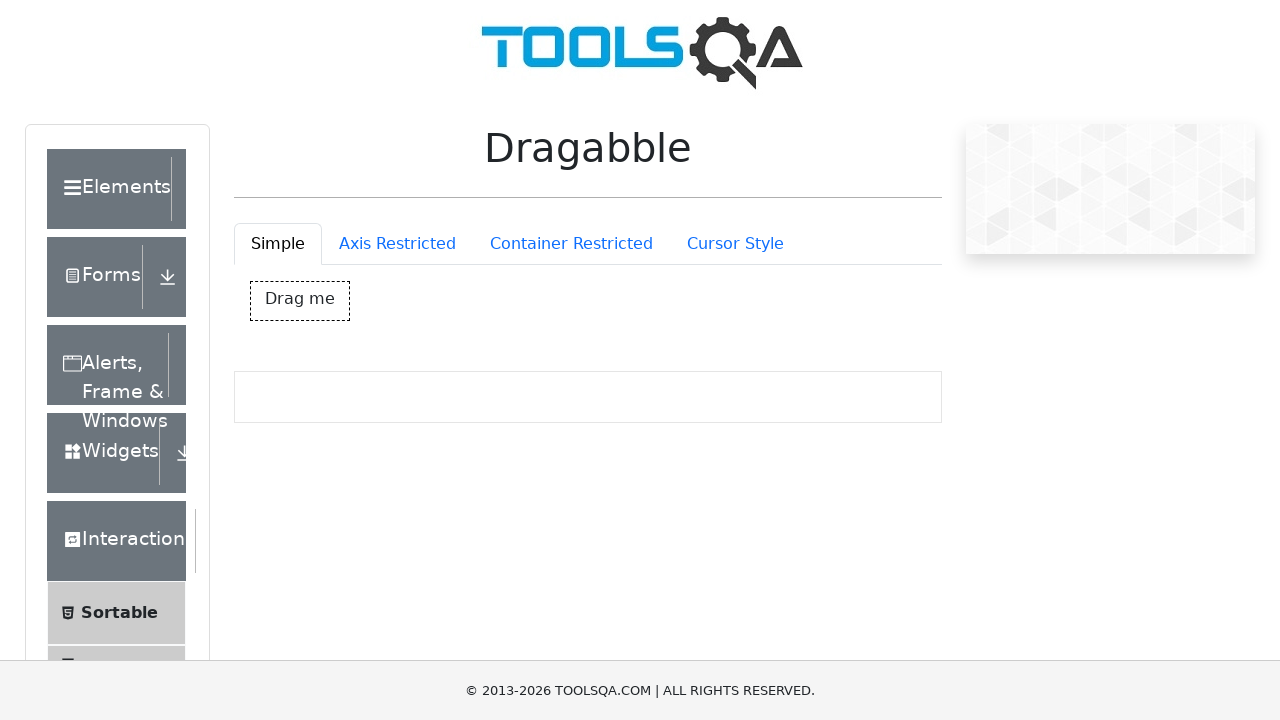

Waited for draggable element to load
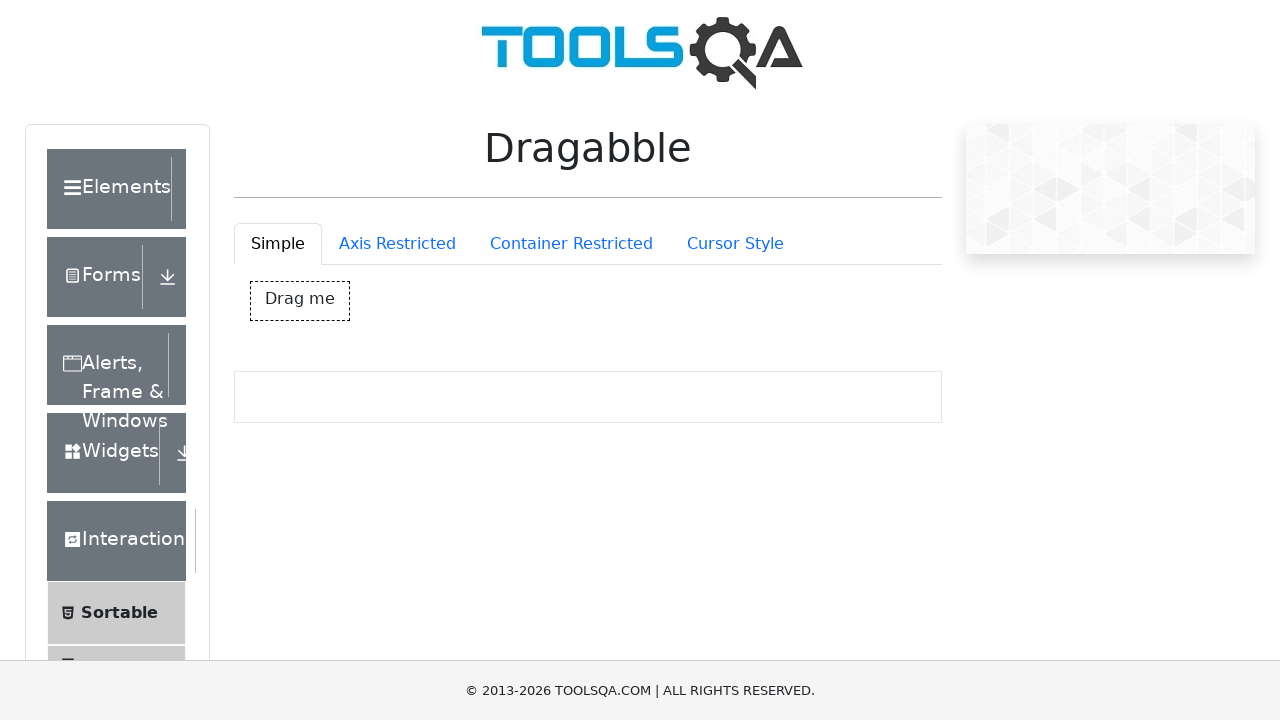

Retrieved bounding box of draggable element
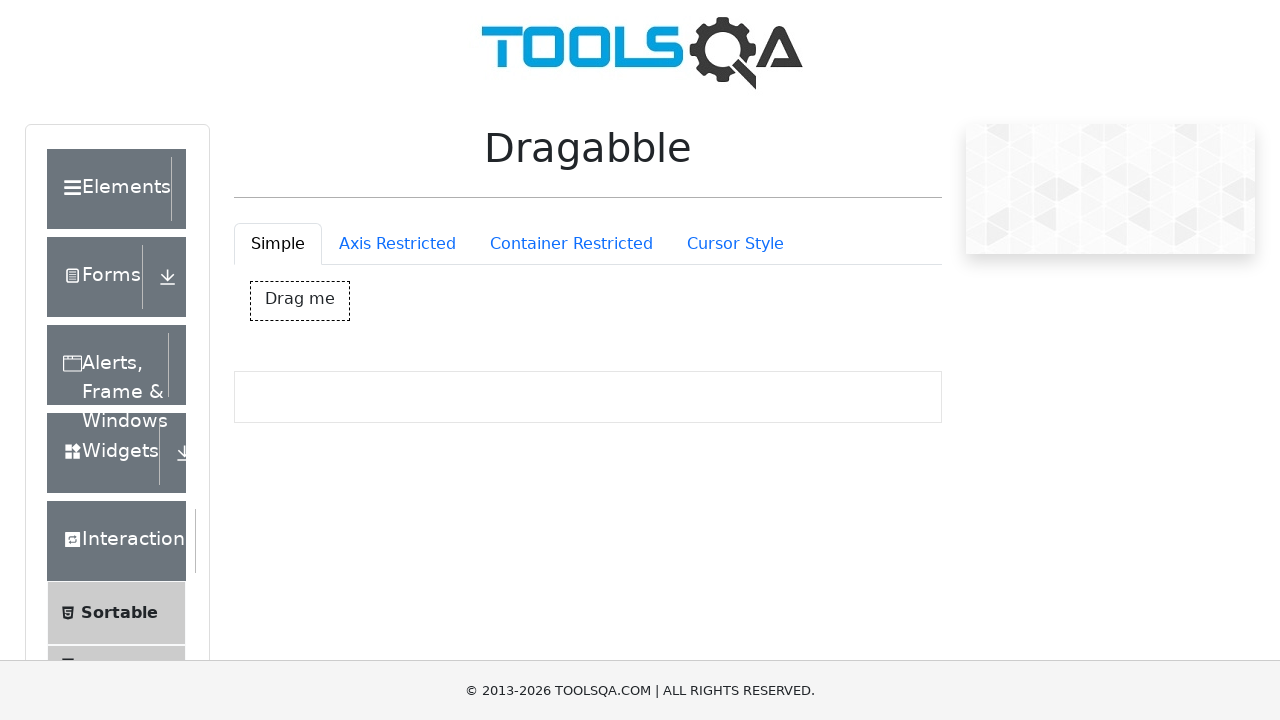

Moved mouse to center of draggable element at (300, 301)
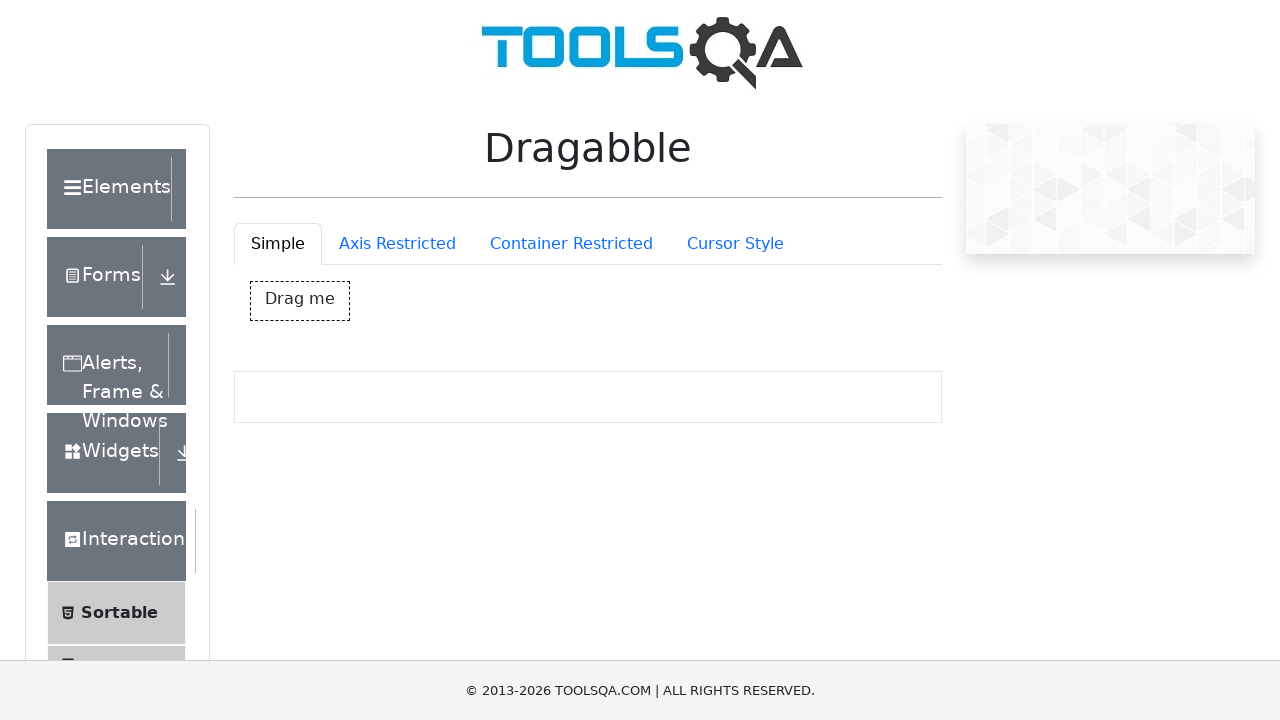

Pressed mouse button down to start drag at (300, 301)
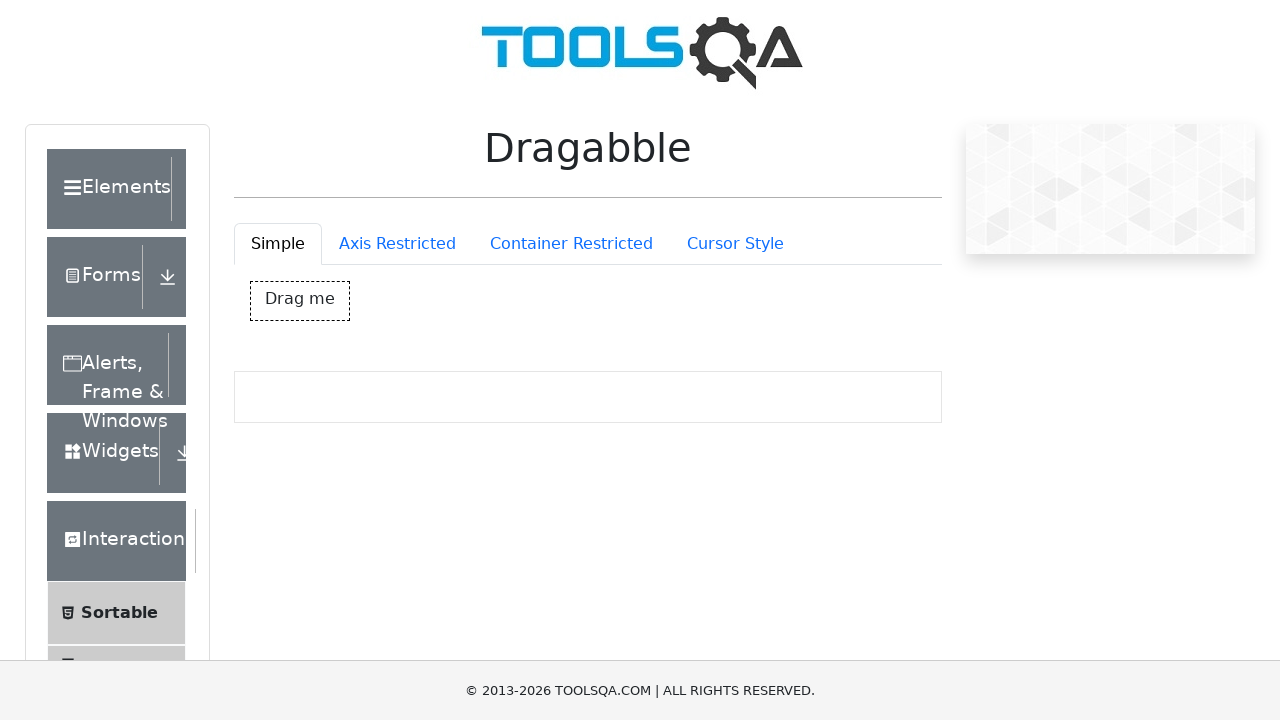

Dragged element 50px right and 100px down at (350, 401)
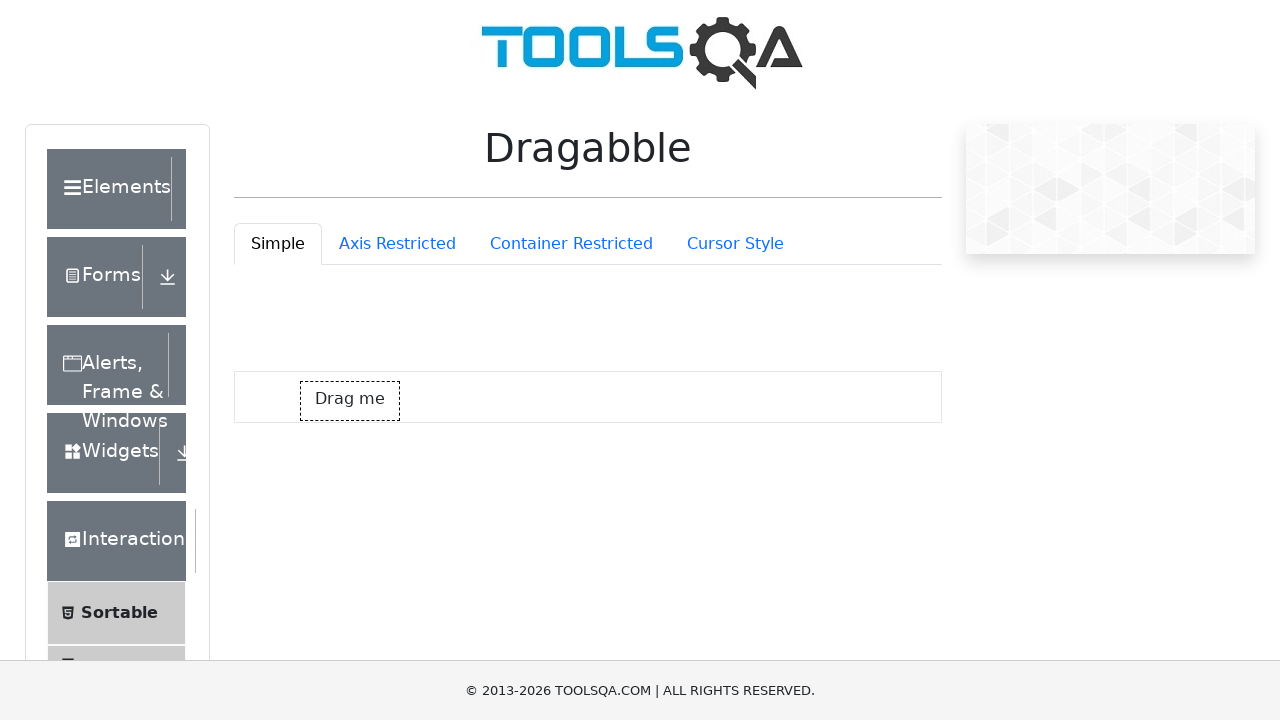

Released mouse button to complete drag operation at (350, 401)
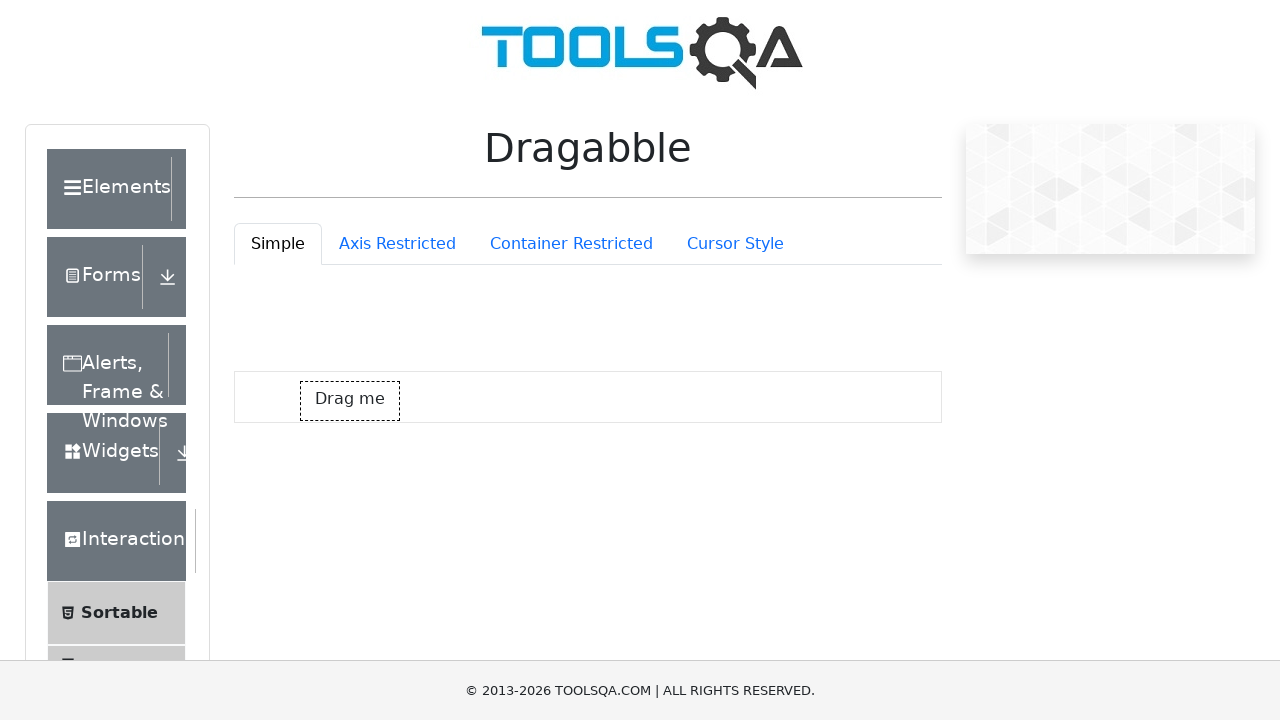

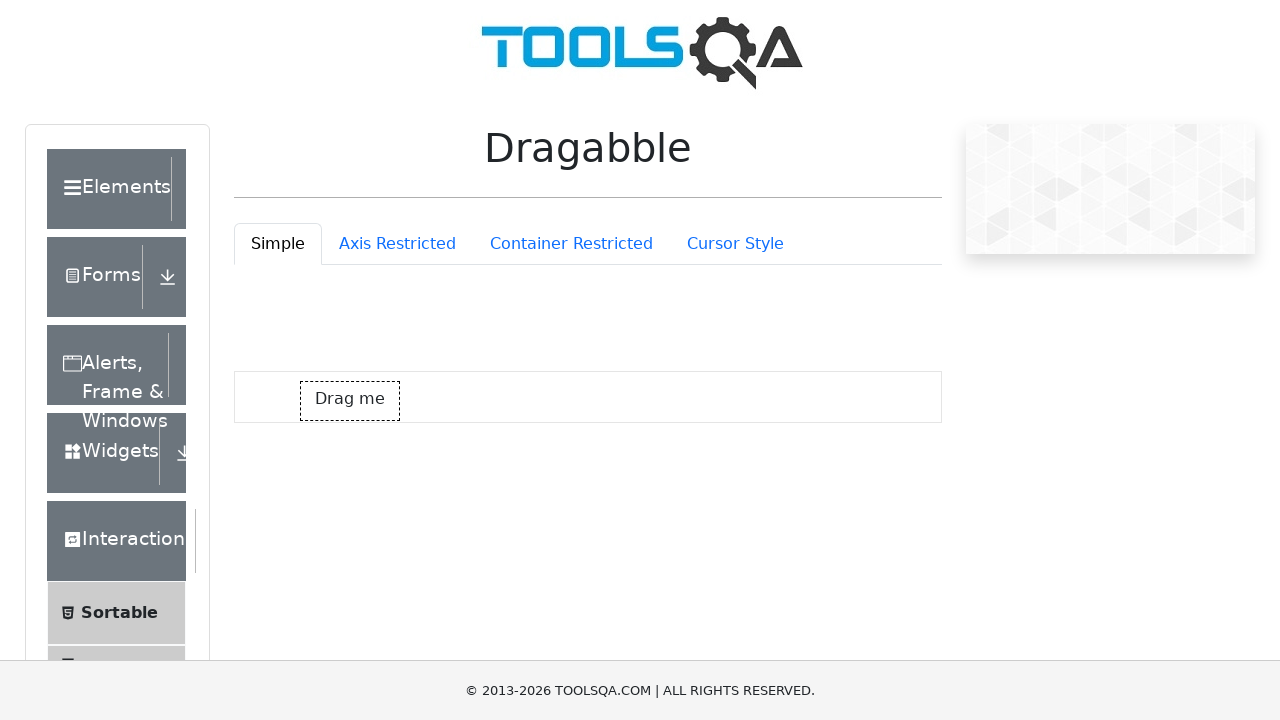